Tests auto-suggestion functionality by typing partial text in an input field and selecting a suggestion from the dropdown

Starting URL: https://www.letskodeit.com/practice

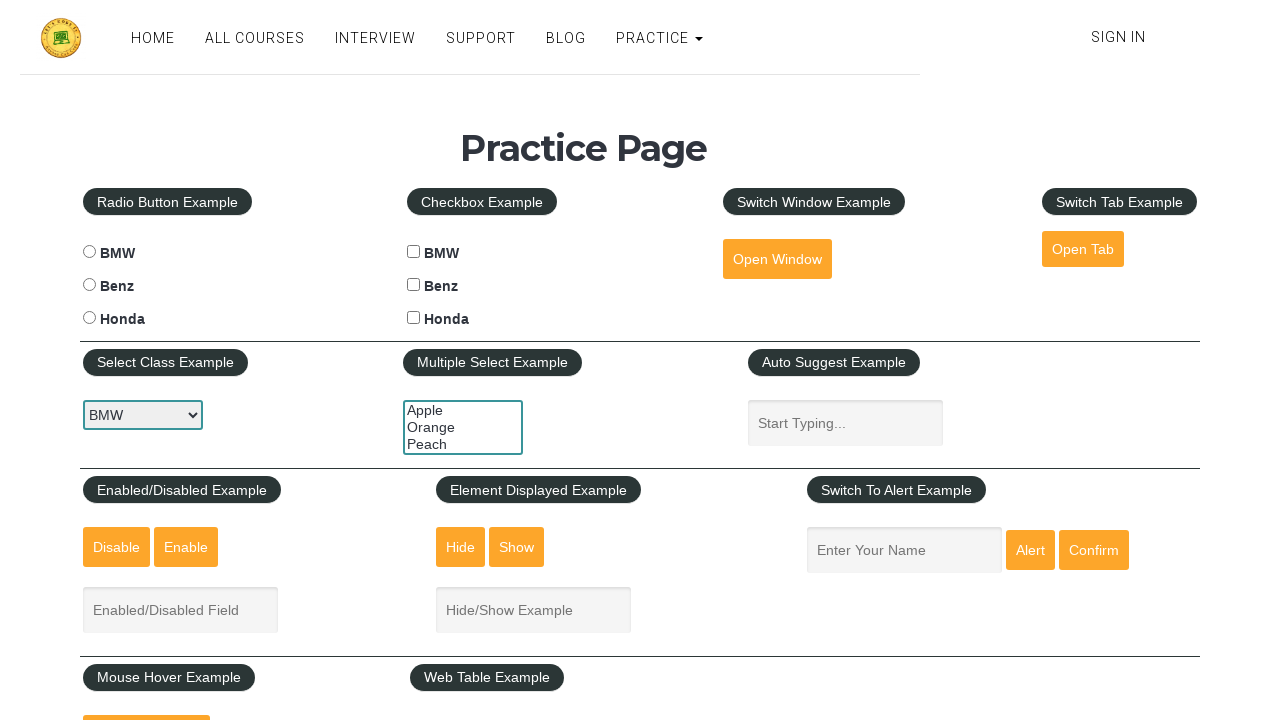

Typed 'Res' in the autosuggest field on #autosuggest
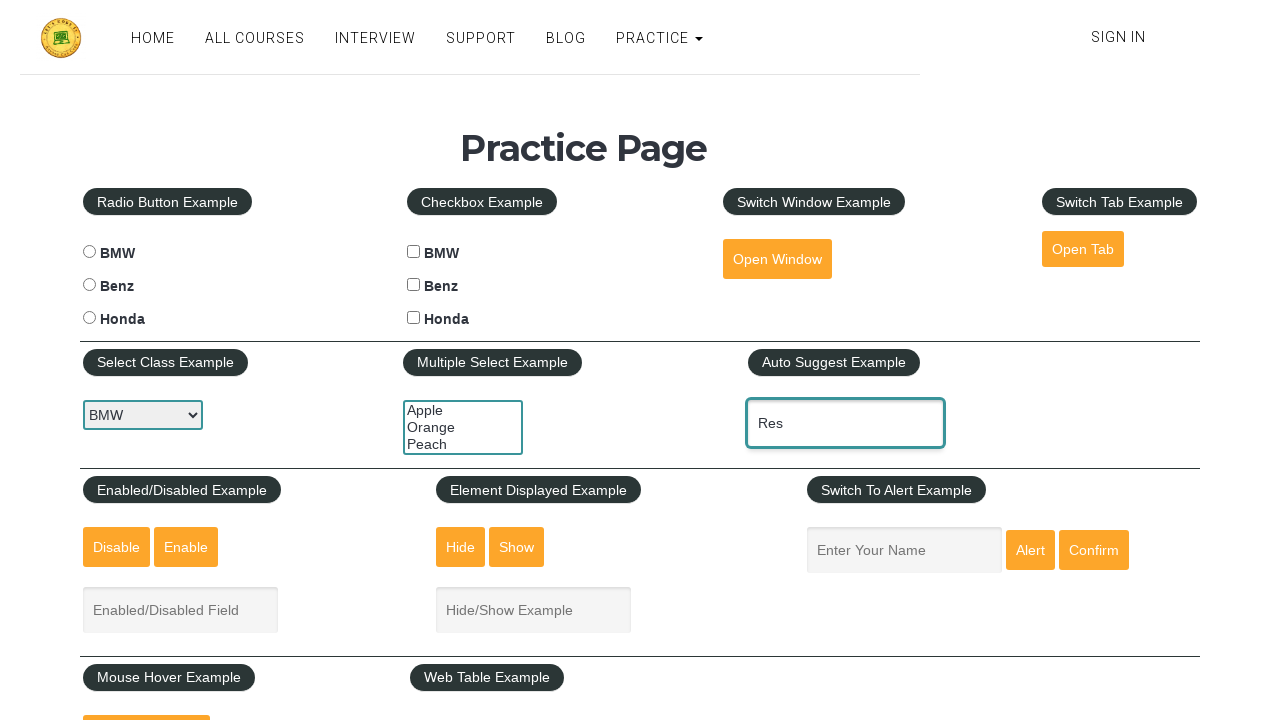

Selected the third suggestion from the autosuggest dropdown at (860, 497) on xpath=//ul[@id='ui-id-1']//li[3]/a[@id='ui-id-4']
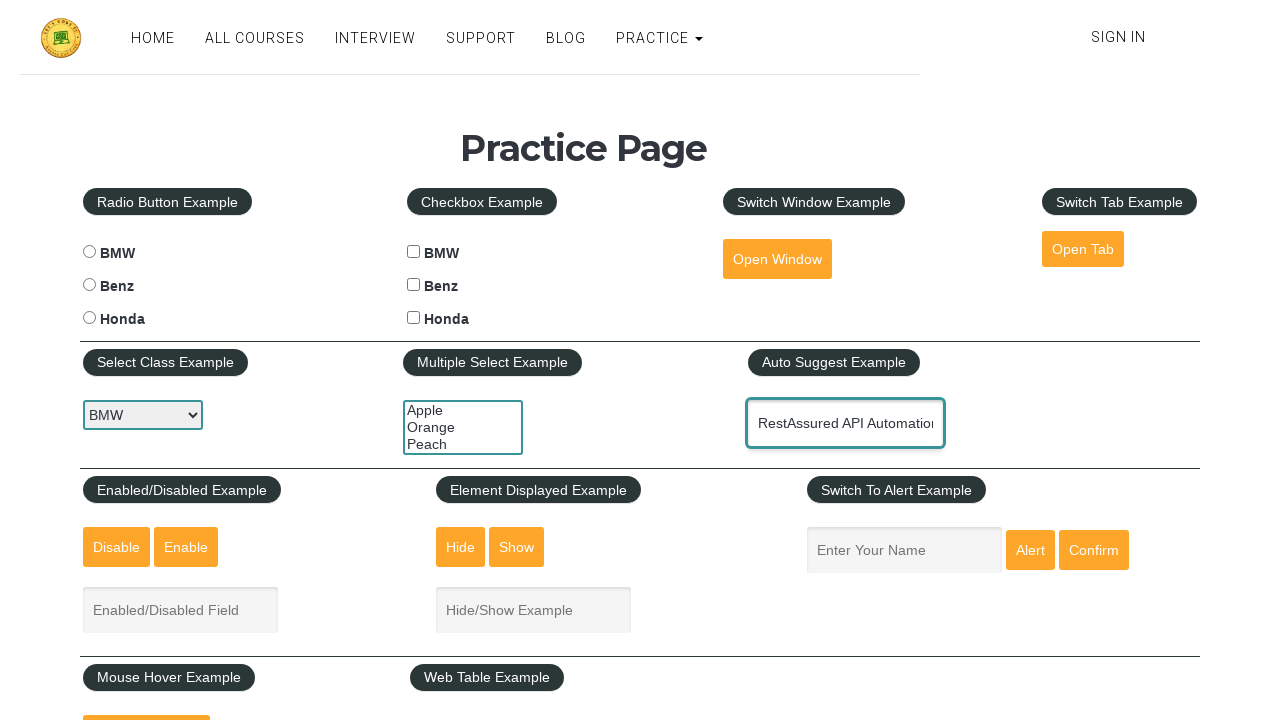

Retrieved the value attribute from autosuggest field to verify selection
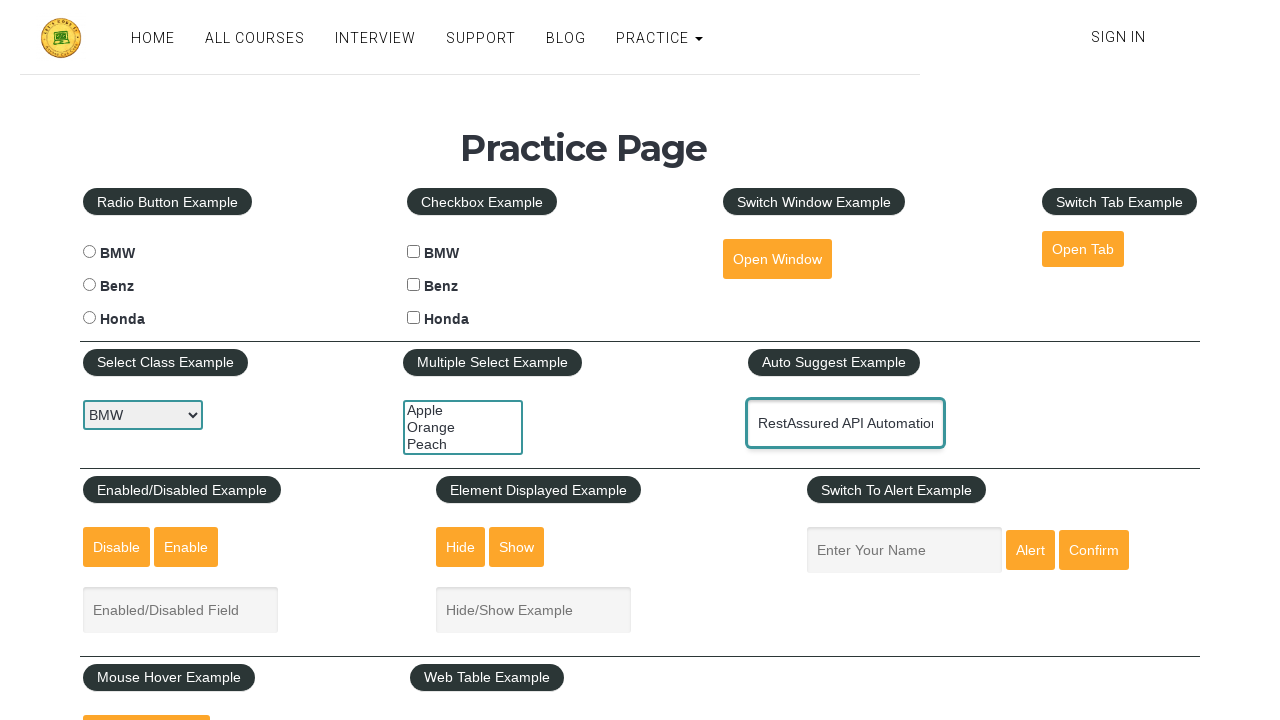

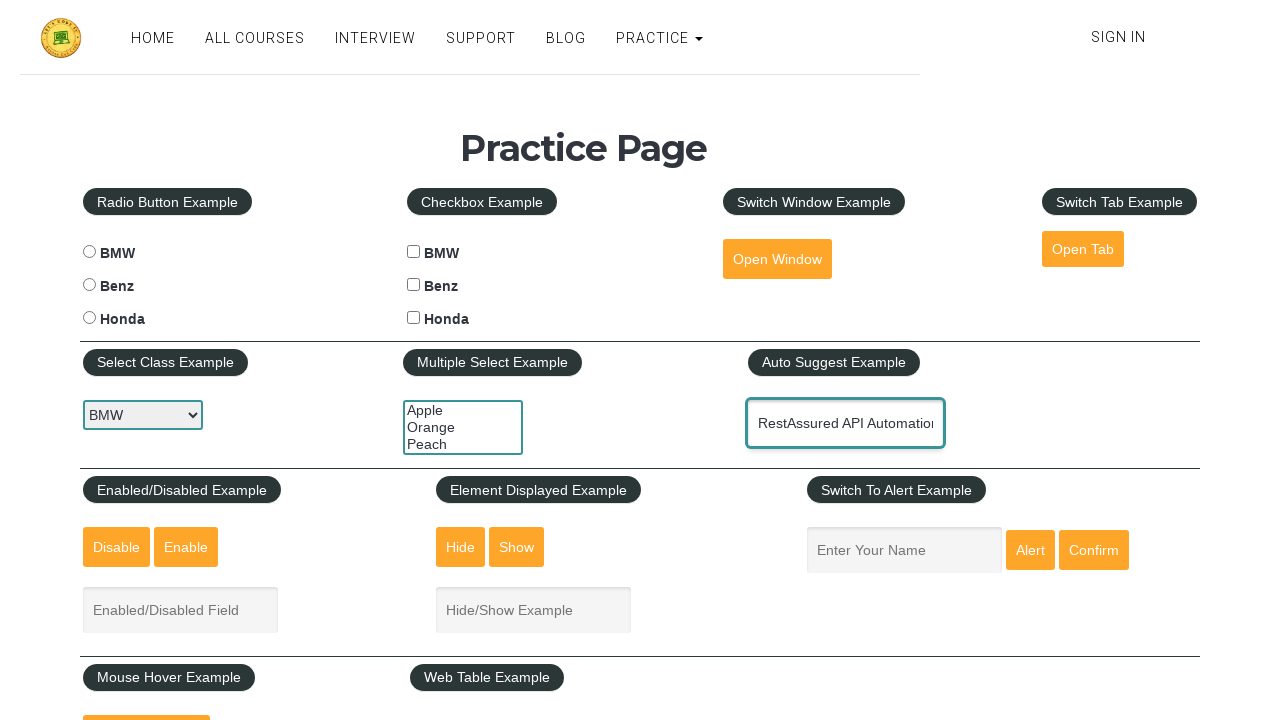